Tests a todo list application by adding multiple todo items and then marking all todos as completed

Starting URL: https://example.cypress.io/todo

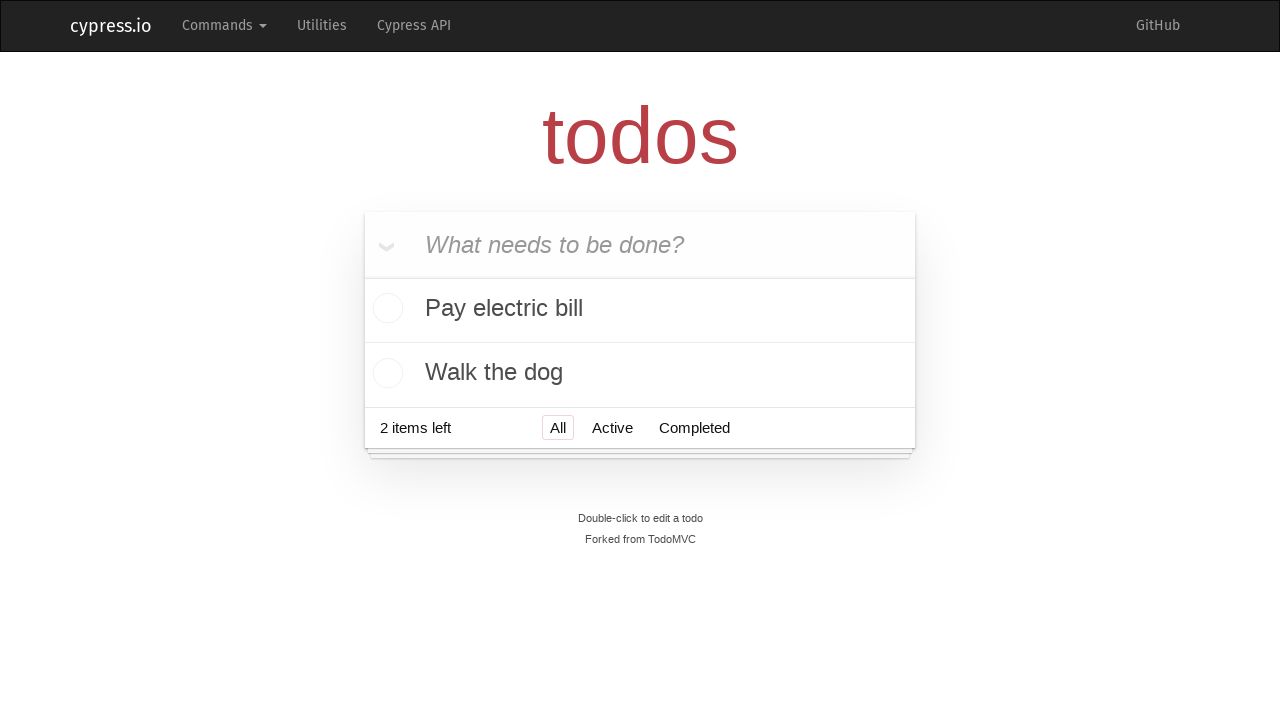

Filled new-todo input field with 'Visit Paris' on .new-todo
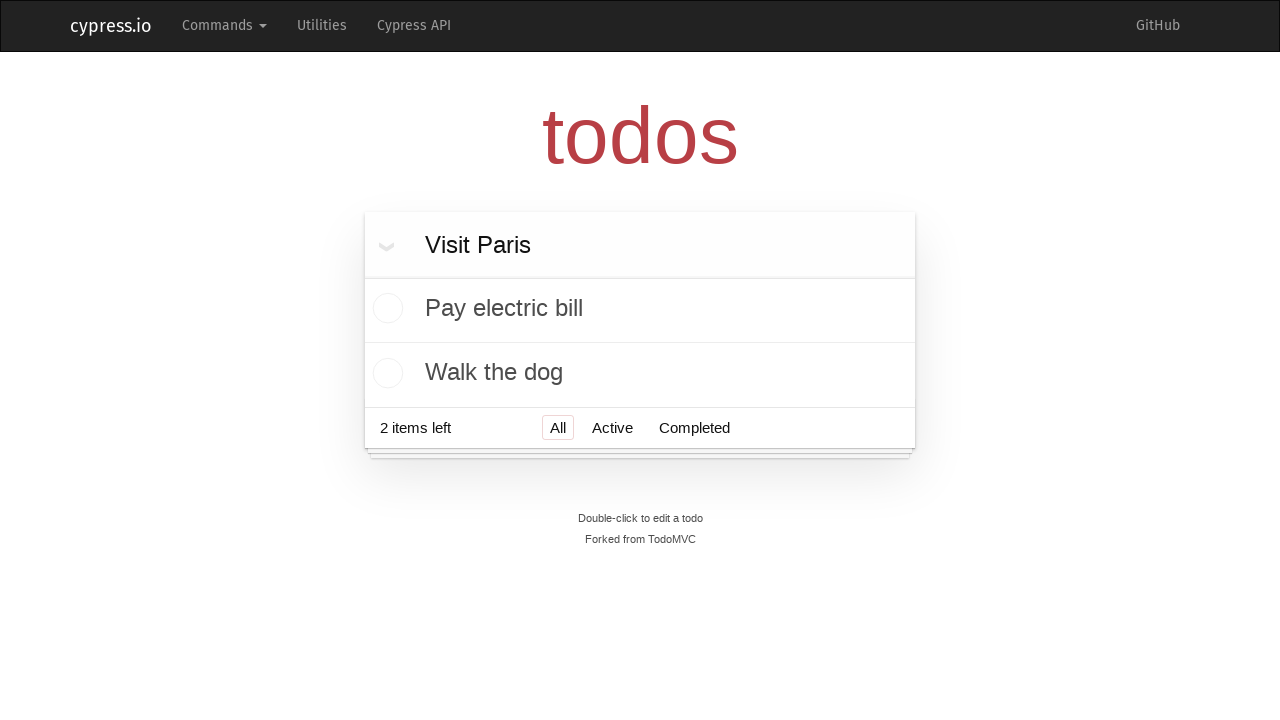

Pressed Enter to add todo 'Visit Paris' to the list on .new-todo
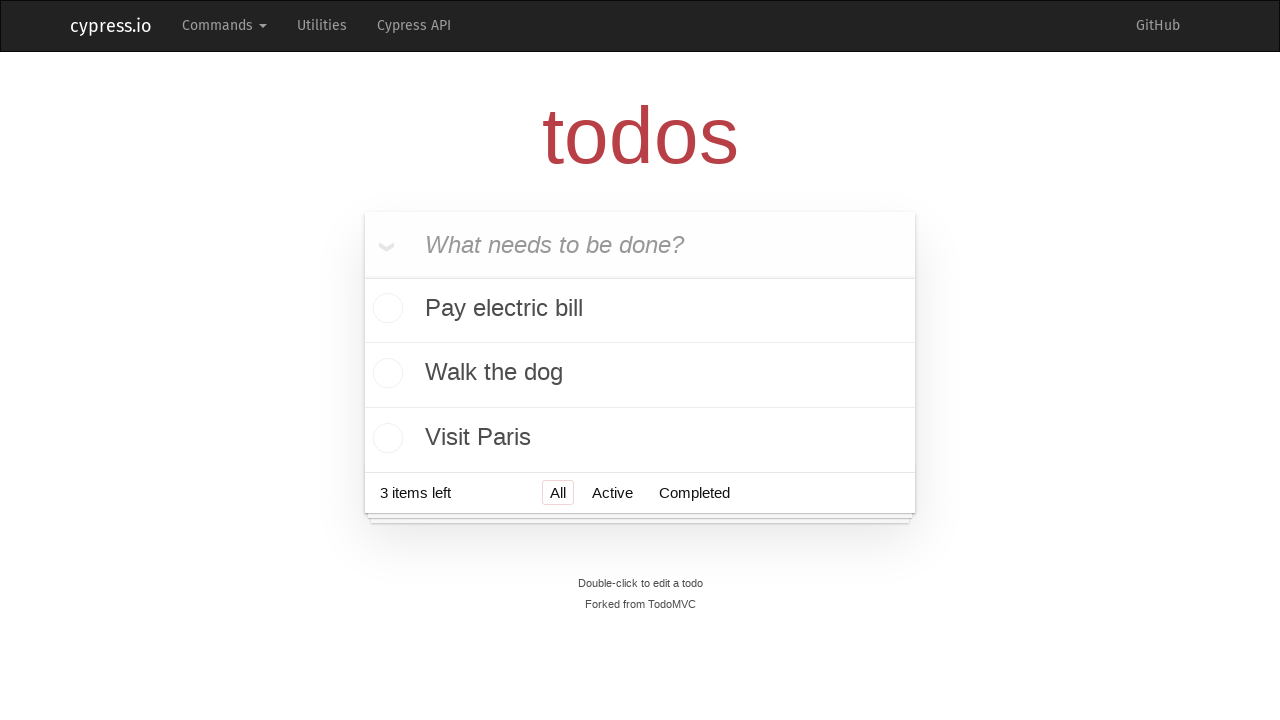

Filled new-todo input field with 'Visit Prague' on .new-todo
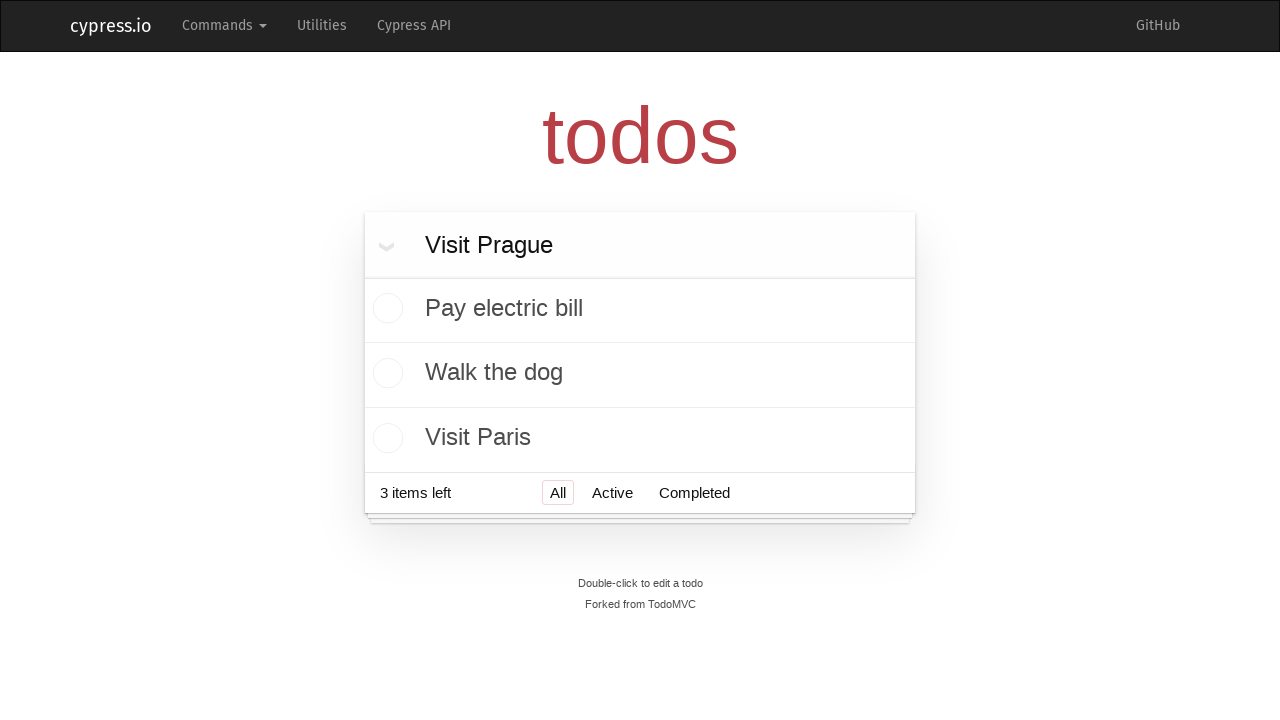

Pressed Enter to add todo 'Visit Prague' to the list on .new-todo
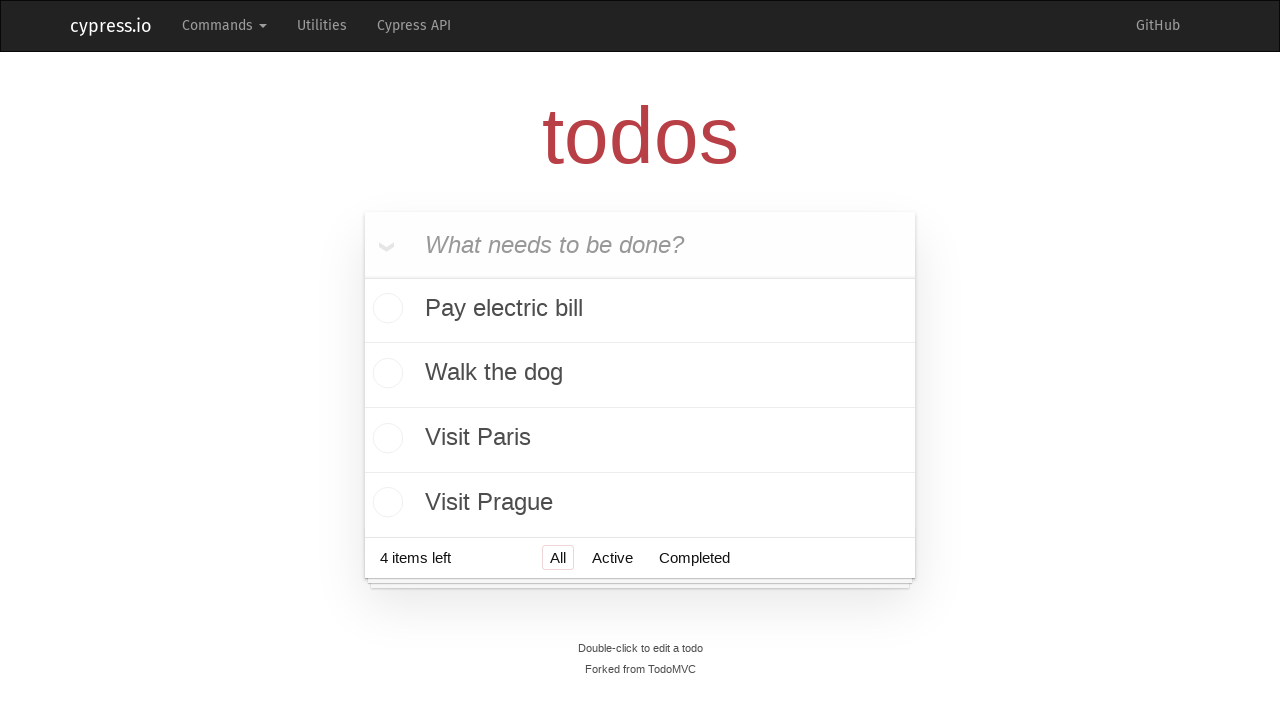

Filled new-todo input field with 'Visit London' on .new-todo
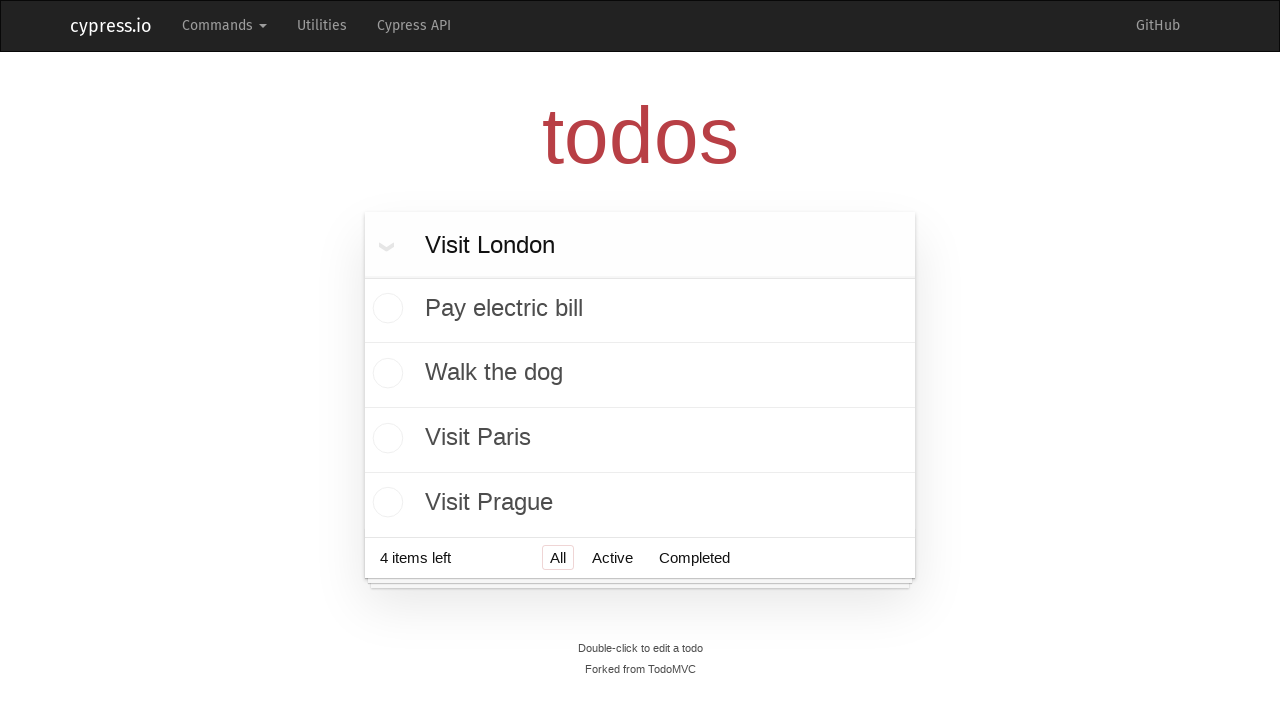

Pressed Enter to add todo 'Visit London' to the list on .new-todo
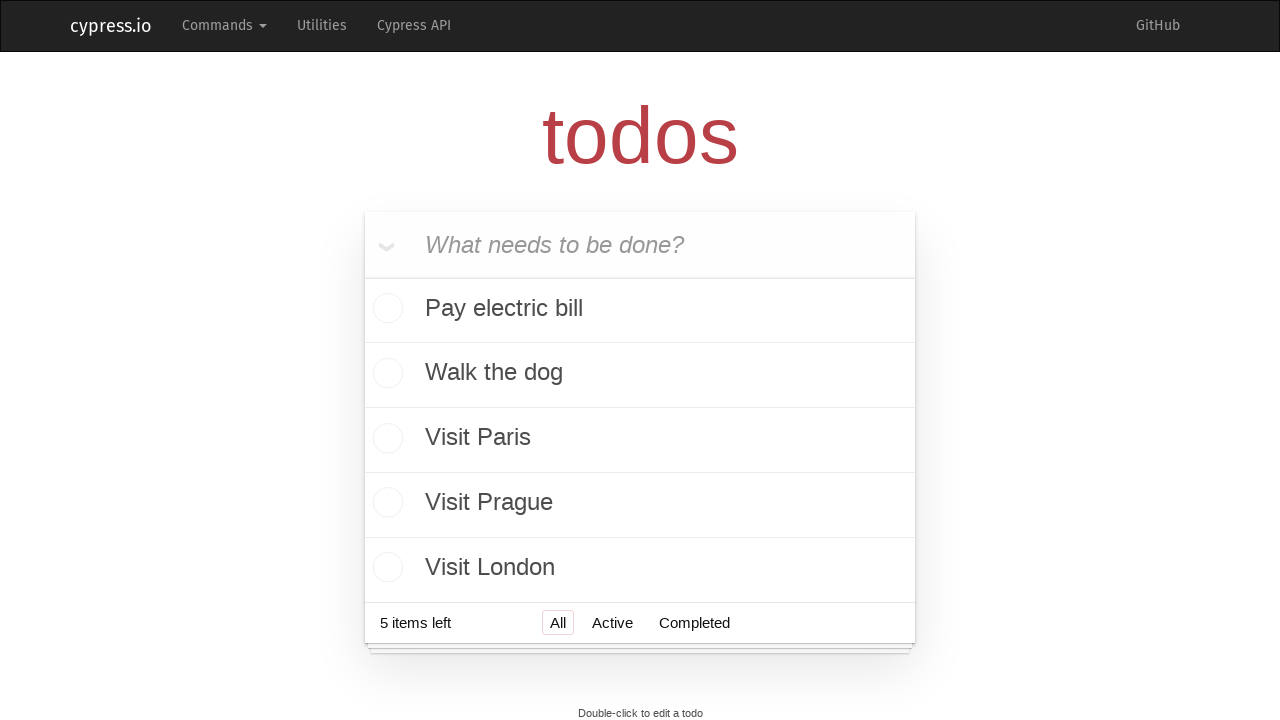

Filled new-todo input field with 'Visit New York' on .new-todo
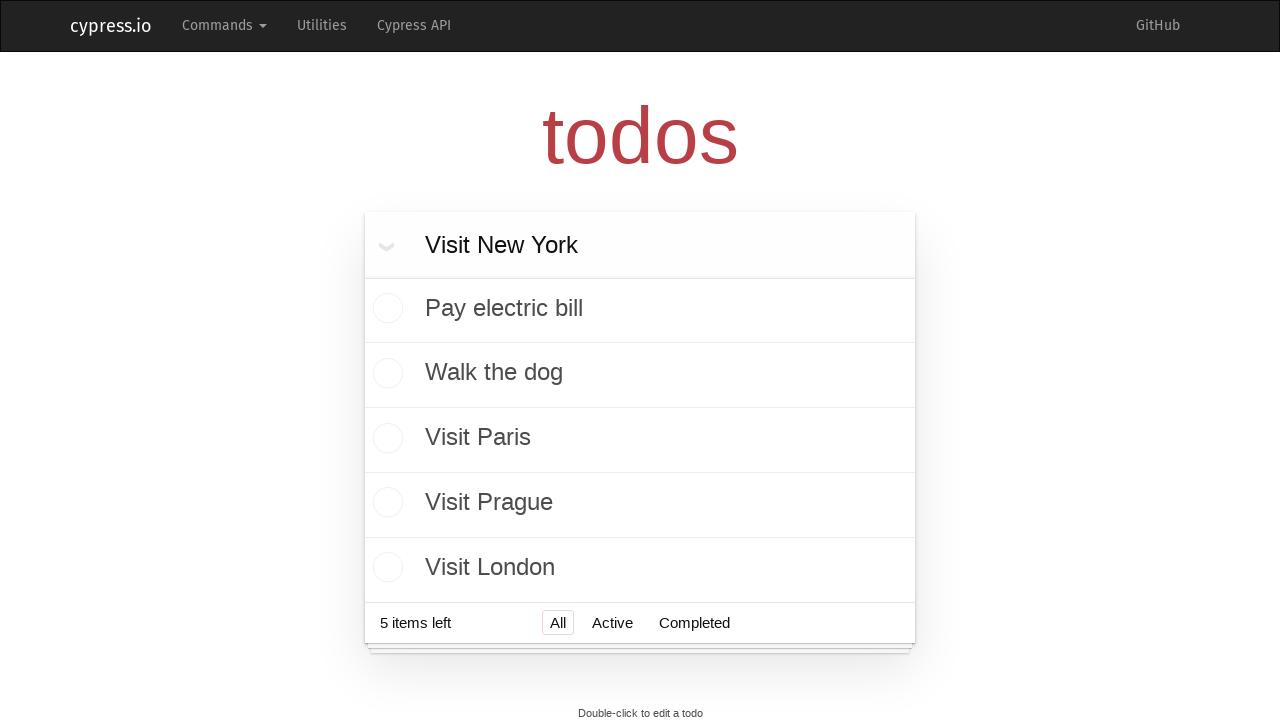

Pressed Enter to add todo 'Visit New York' to the list on .new-todo
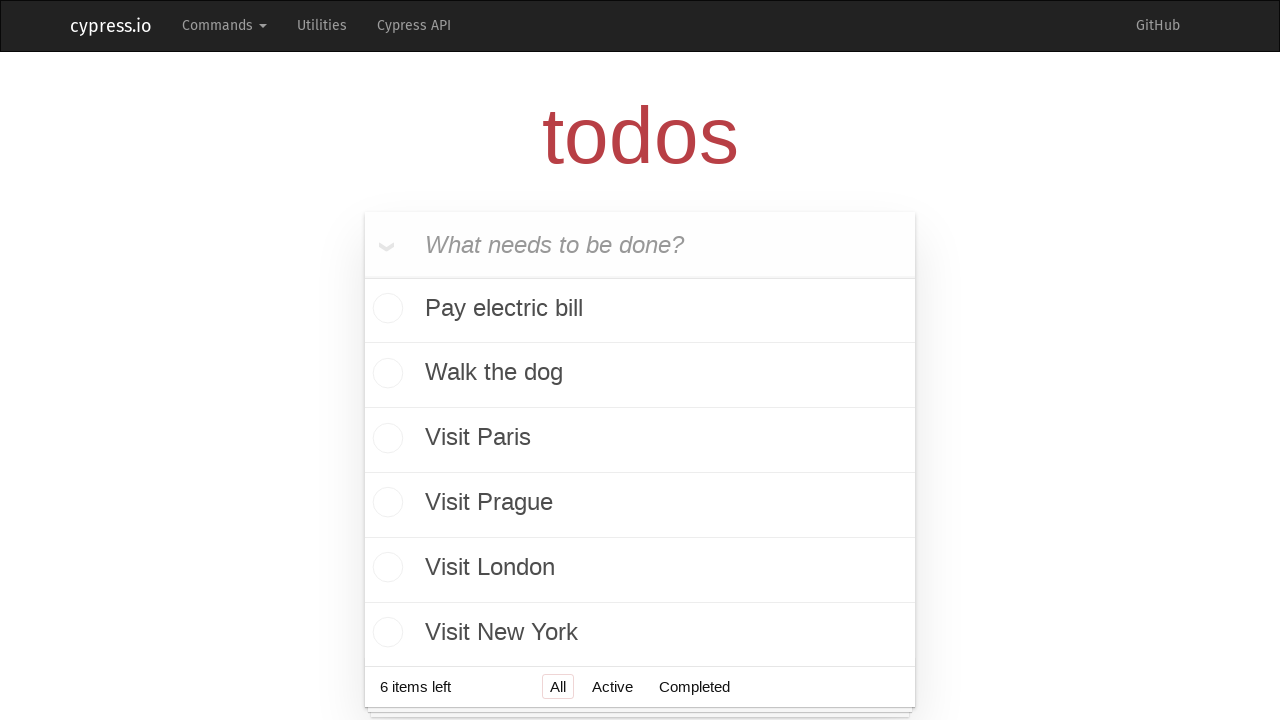

Filled new-todo input field with 'Visit Belgrade' on .new-todo
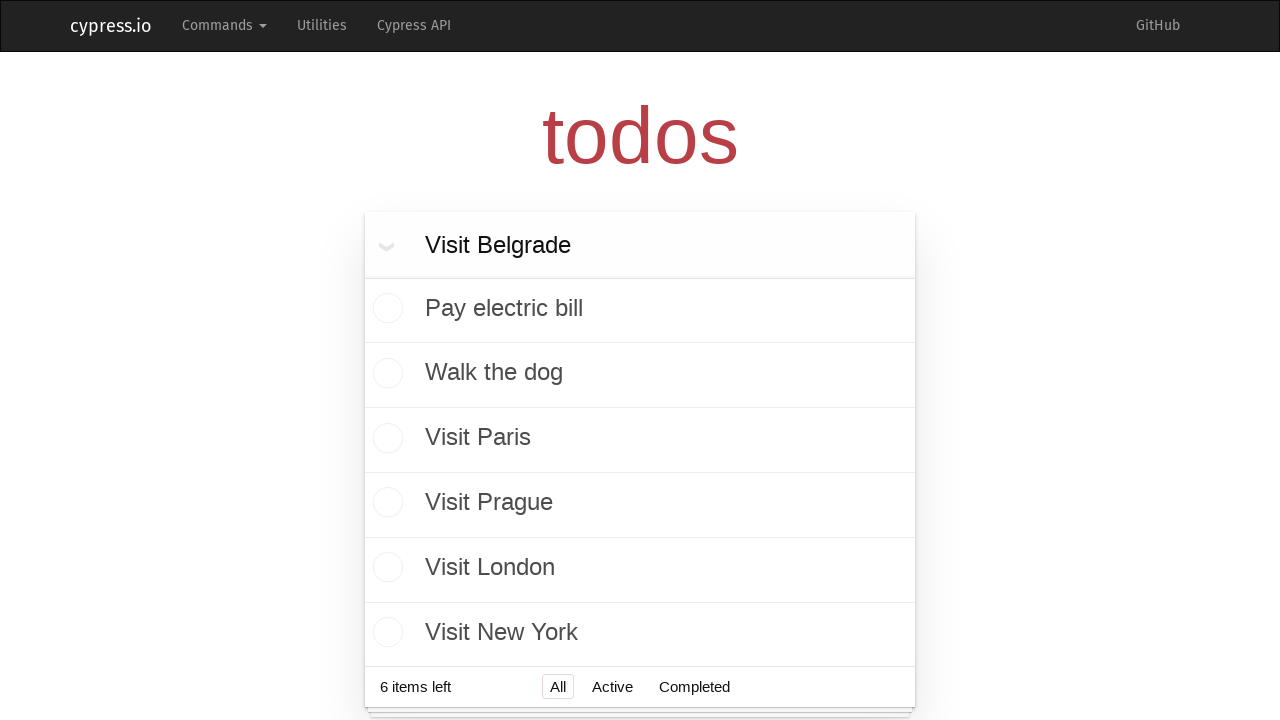

Pressed Enter to add todo 'Visit Belgrade' to the list on .new-todo
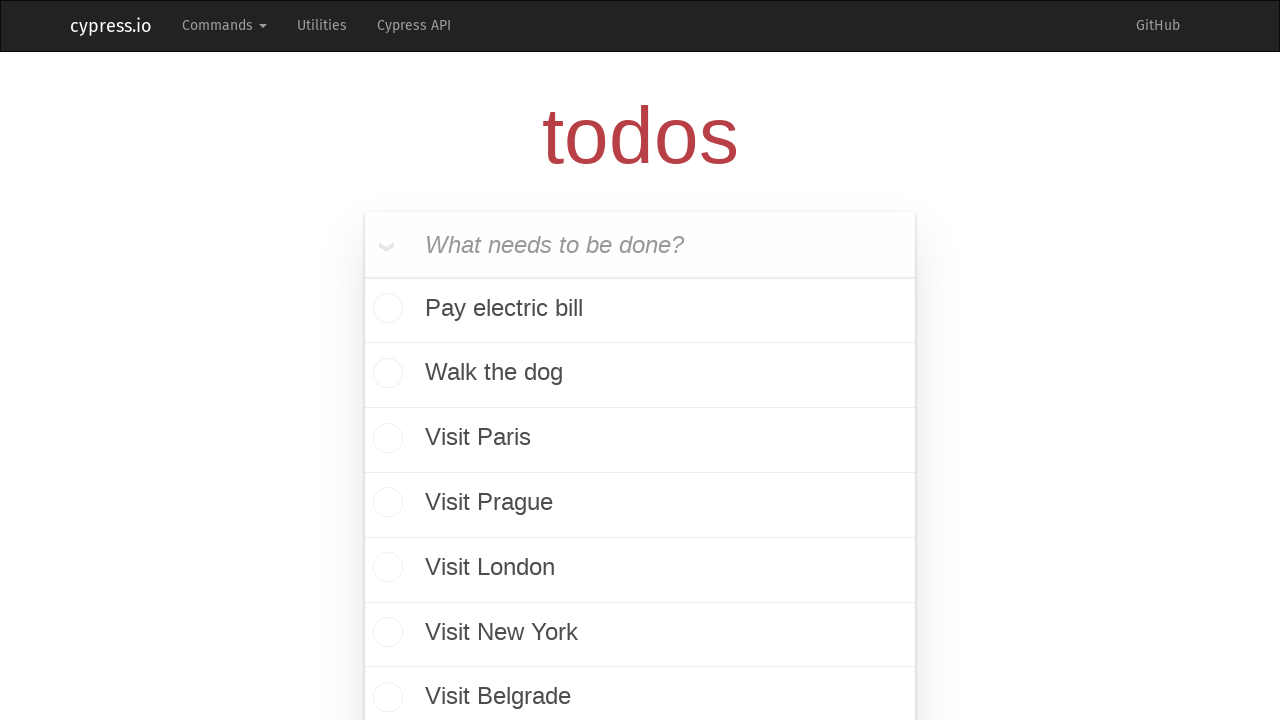

Located all todo items in the list
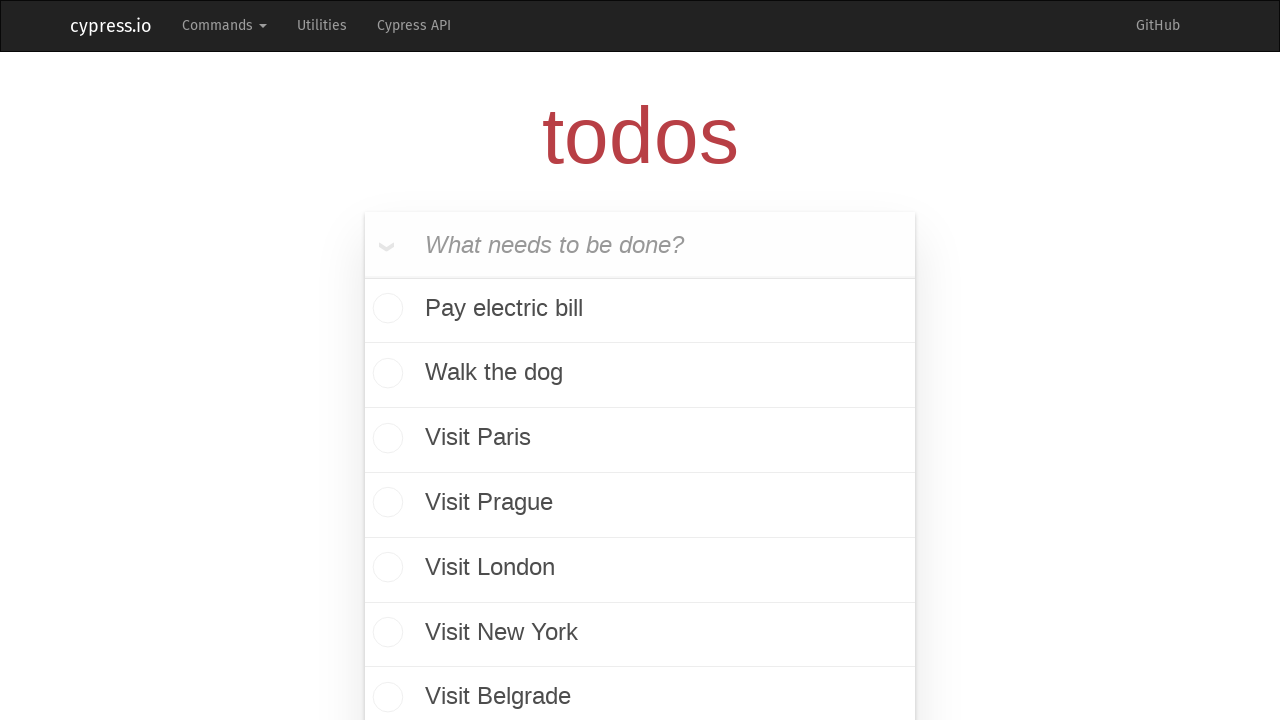

Counted 7 todo items in the list
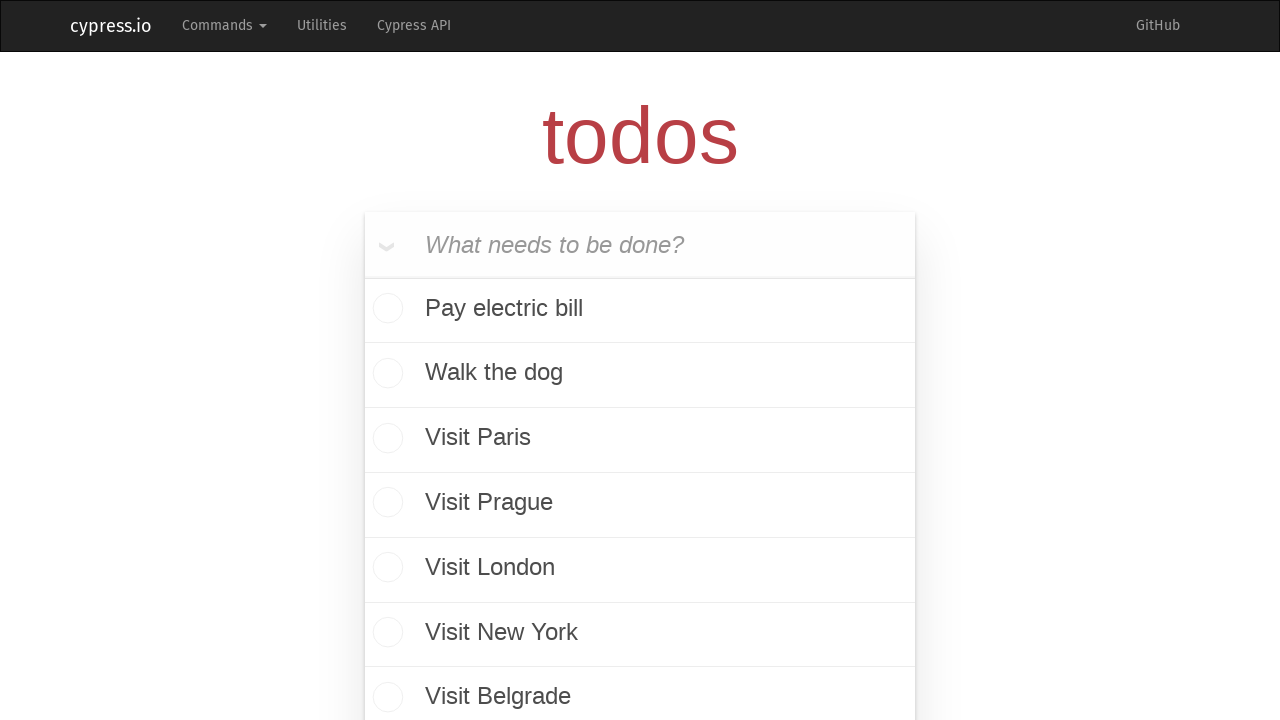

Clicked toggle checkbox for todo item 1 at (385, 310) on ul.todo-list > li >> nth=0 >> .toggle
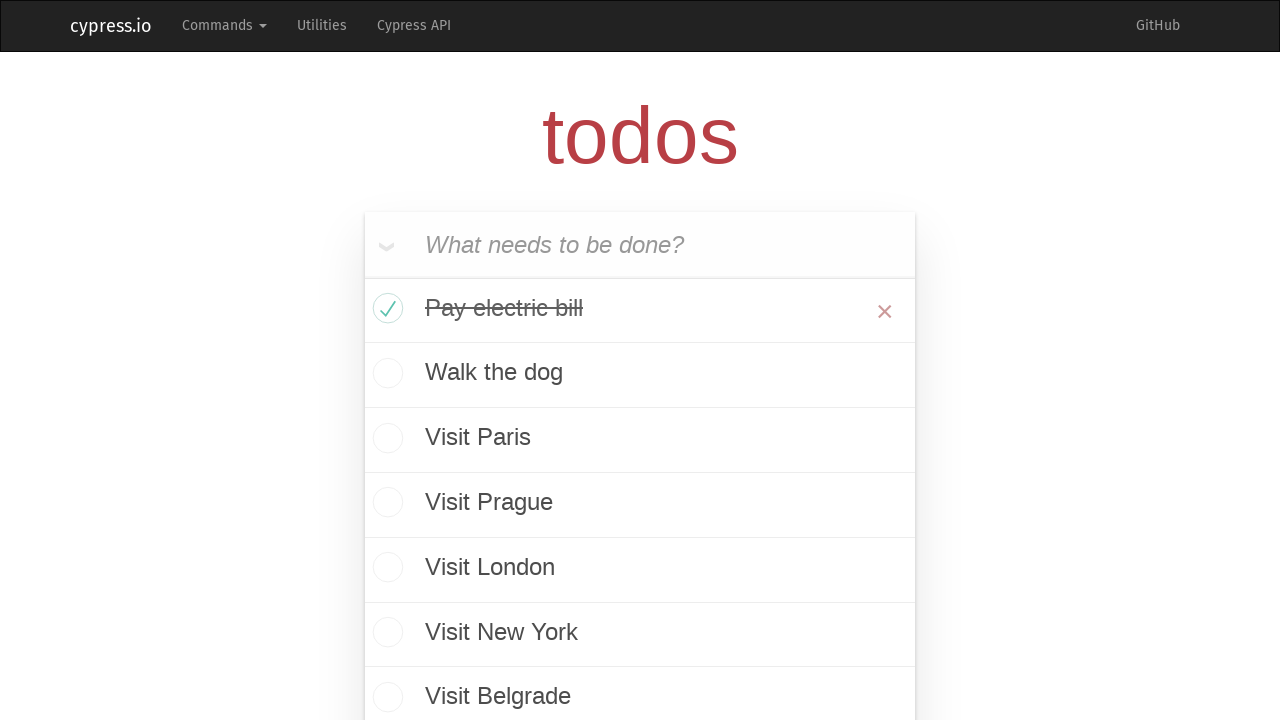

Clicked toggle checkbox for todo item 2 at (385, 375) on ul.todo-list > li >> nth=1 >> .toggle
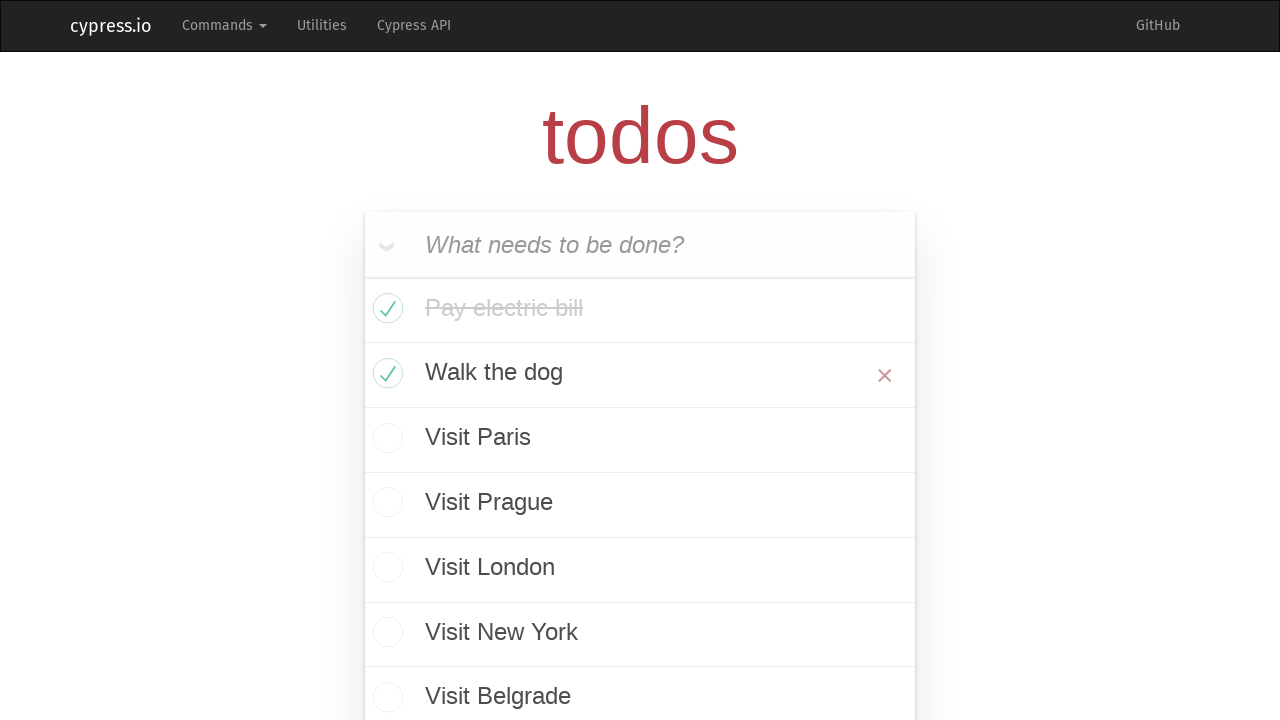

Clicked toggle checkbox for todo item 3 at (385, 440) on ul.todo-list > li >> nth=2 >> .toggle
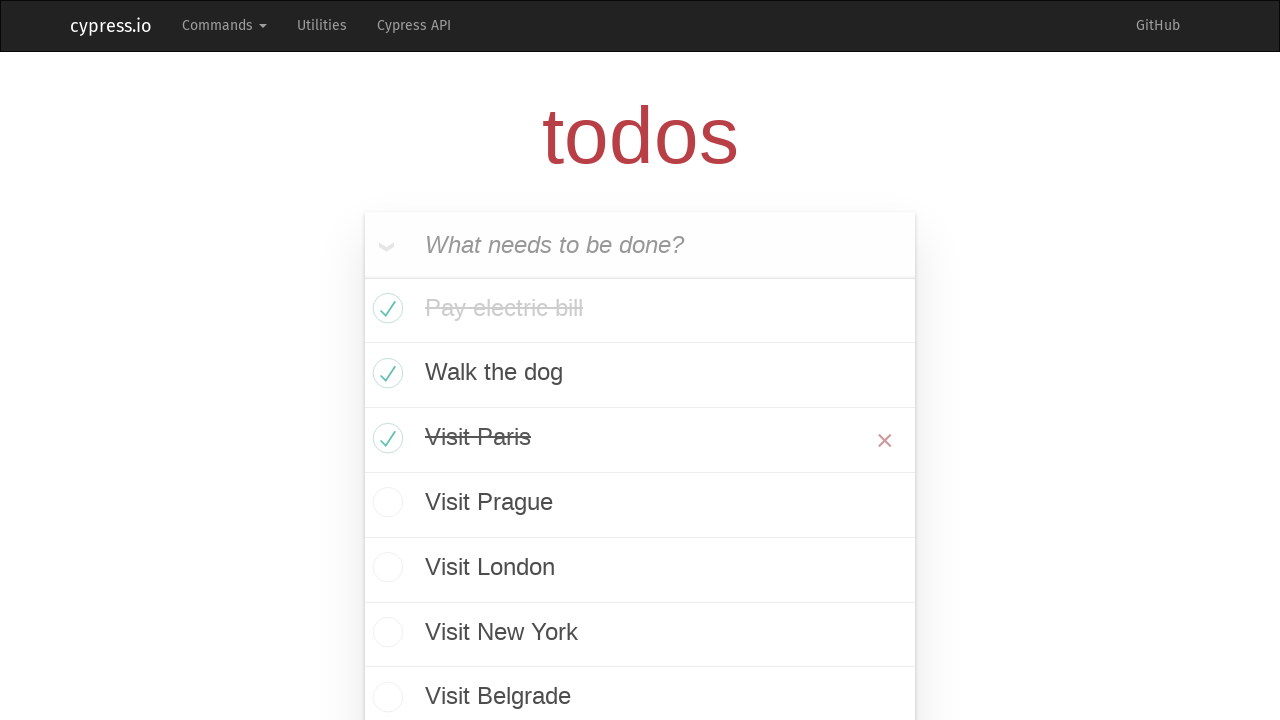

Clicked toggle checkbox for todo item 4 at (385, 505) on ul.todo-list > li >> nth=3 >> .toggle
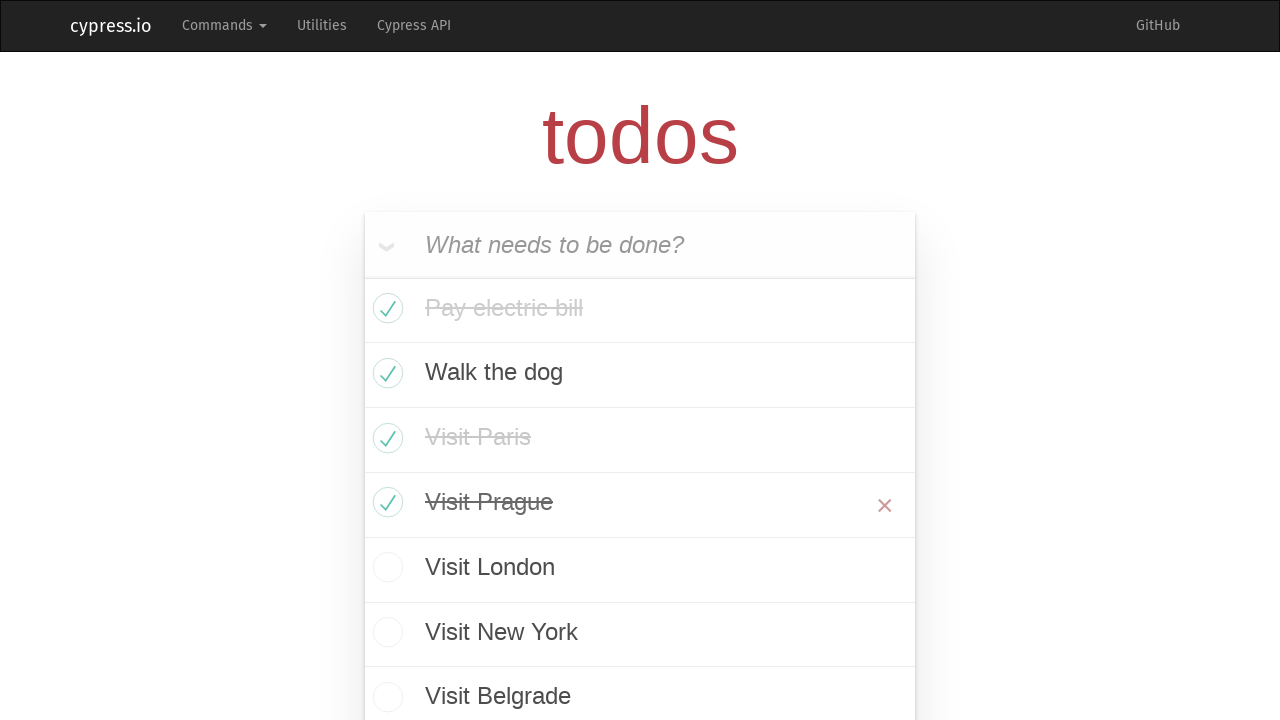

Clicked toggle checkbox for todo item 5 at (385, 570) on ul.todo-list > li >> nth=4 >> .toggle
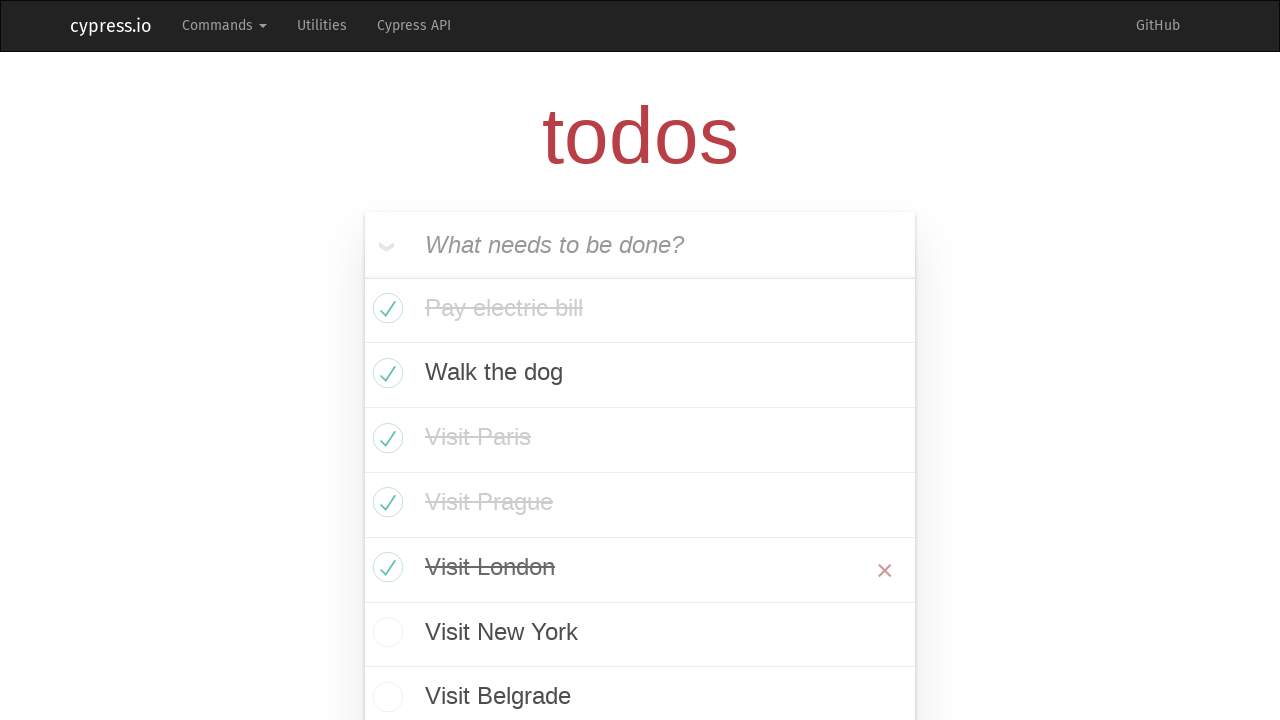

Clicked toggle checkbox for todo item 6 at (385, 634) on ul.todo-list > li >> nth=5 >> .toggle
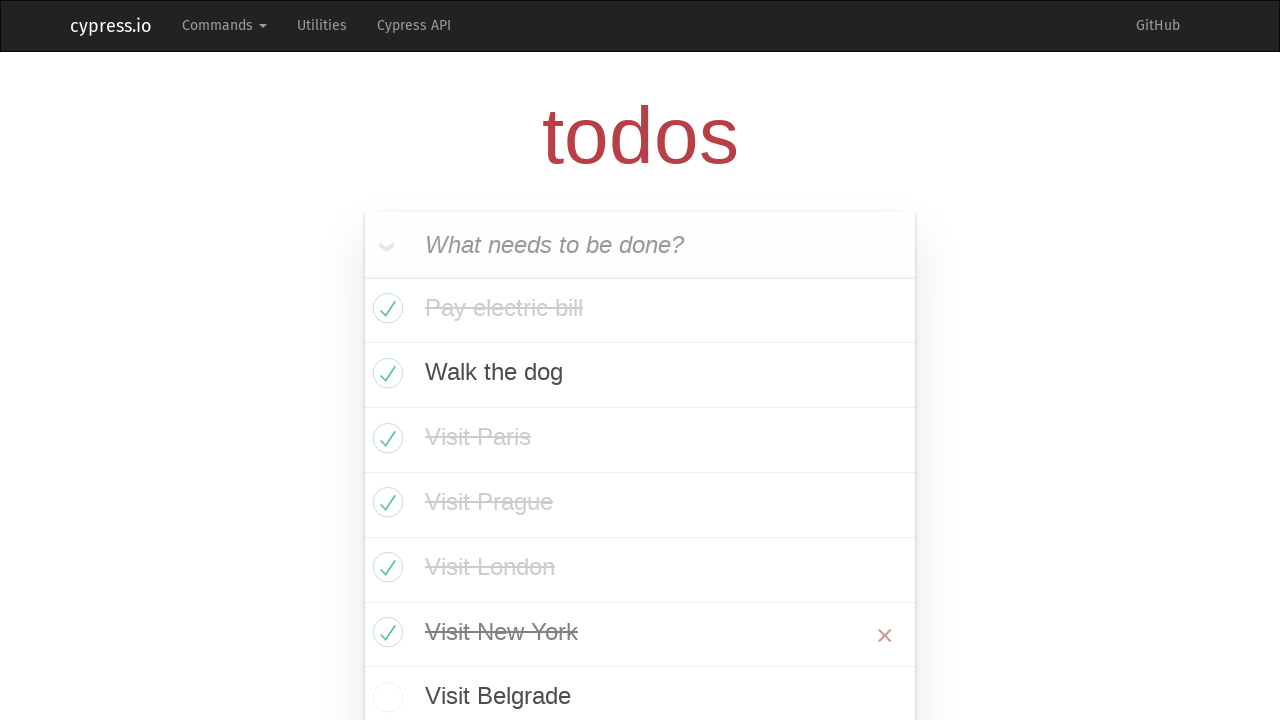

Clicked toggle checkbox for todo item 7 at (385, 697) on ul.todo-list > li >> nth=6 >> .toggle
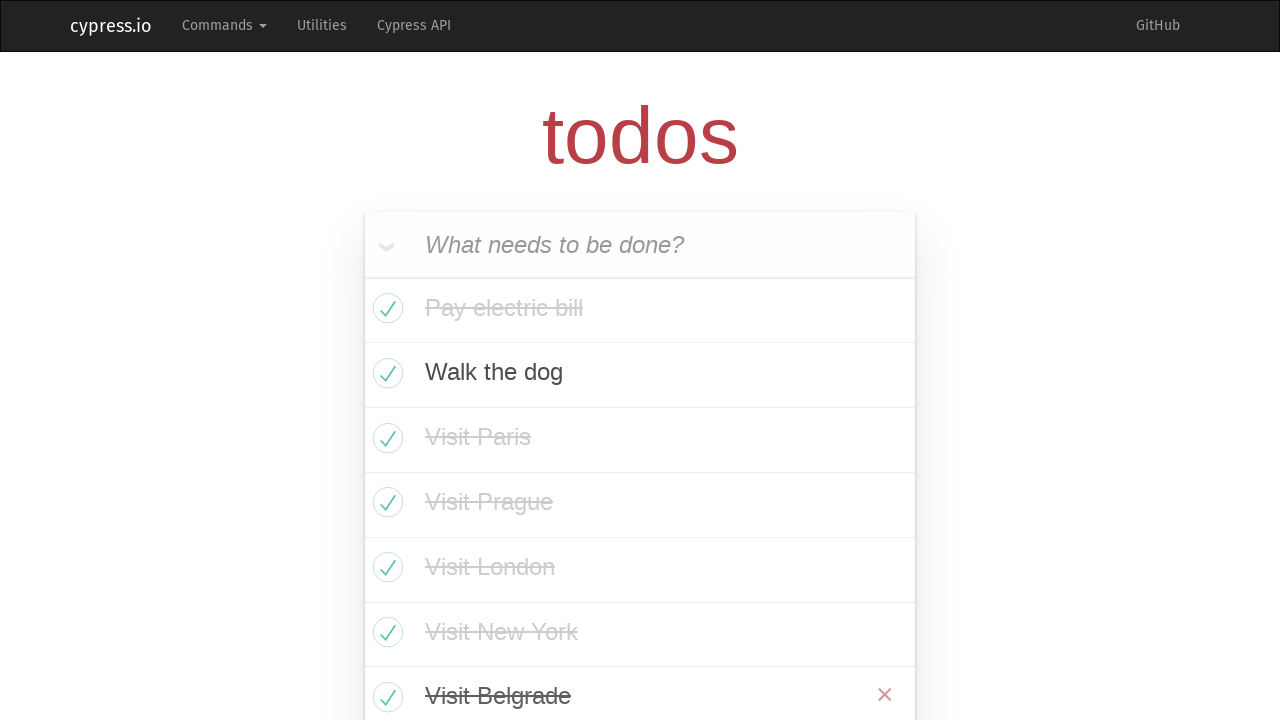

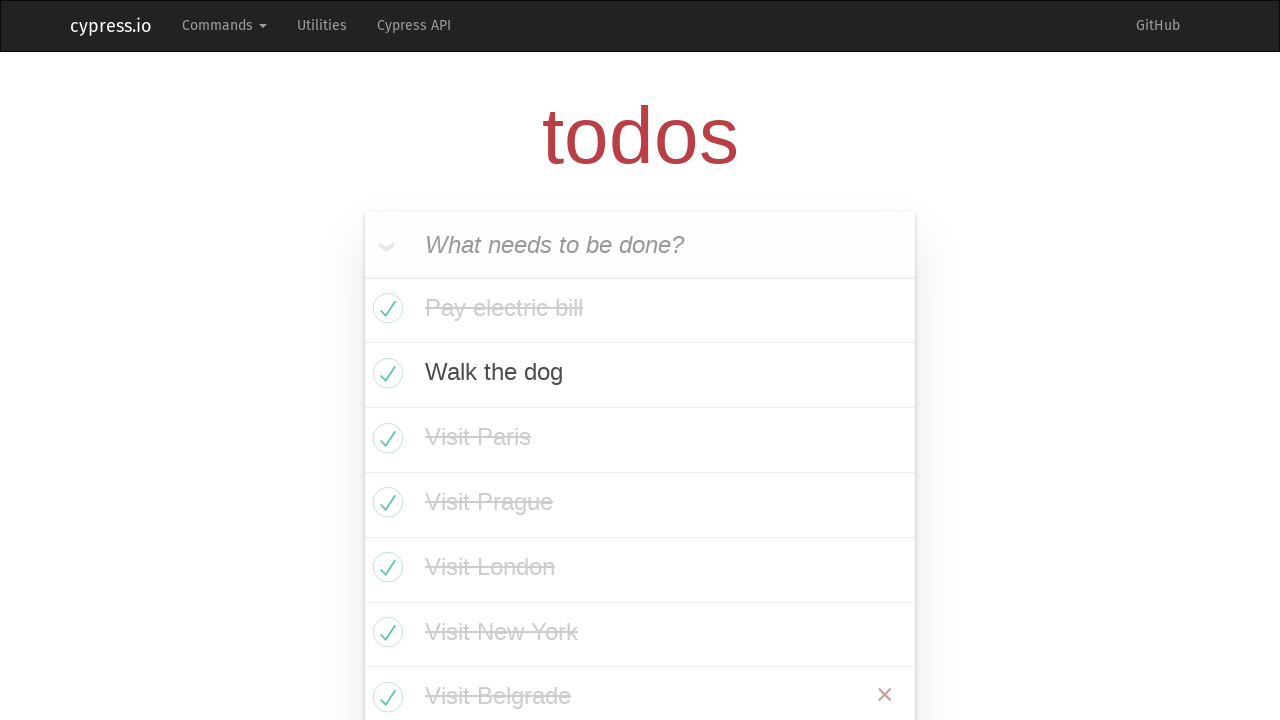